Tests checkbox functionality by clicking a checkbox, verifying it becomes selected, then clicking again to uncheck it and verifying it becomes unselected. Also counts the total number of checkboxes on the page.

Starting URL: https://rahulshettyacademy.com/AutomationPractice/

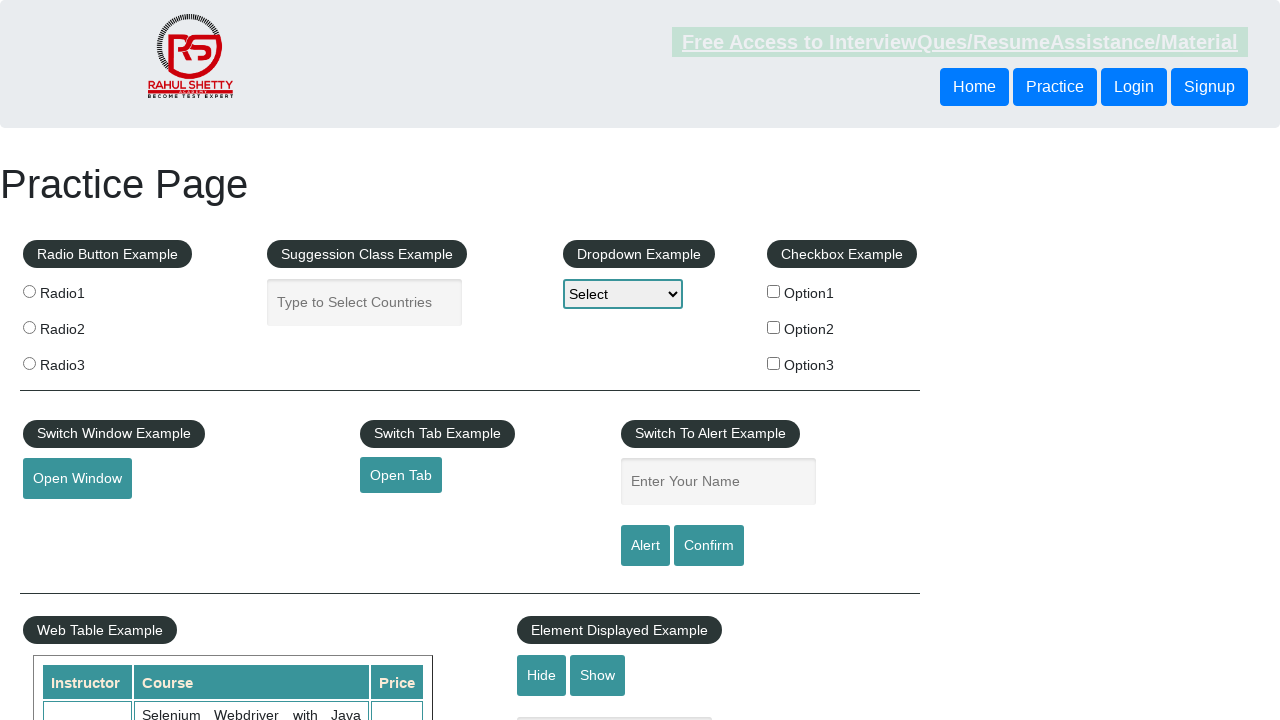

Navigated to AutomationPractice page
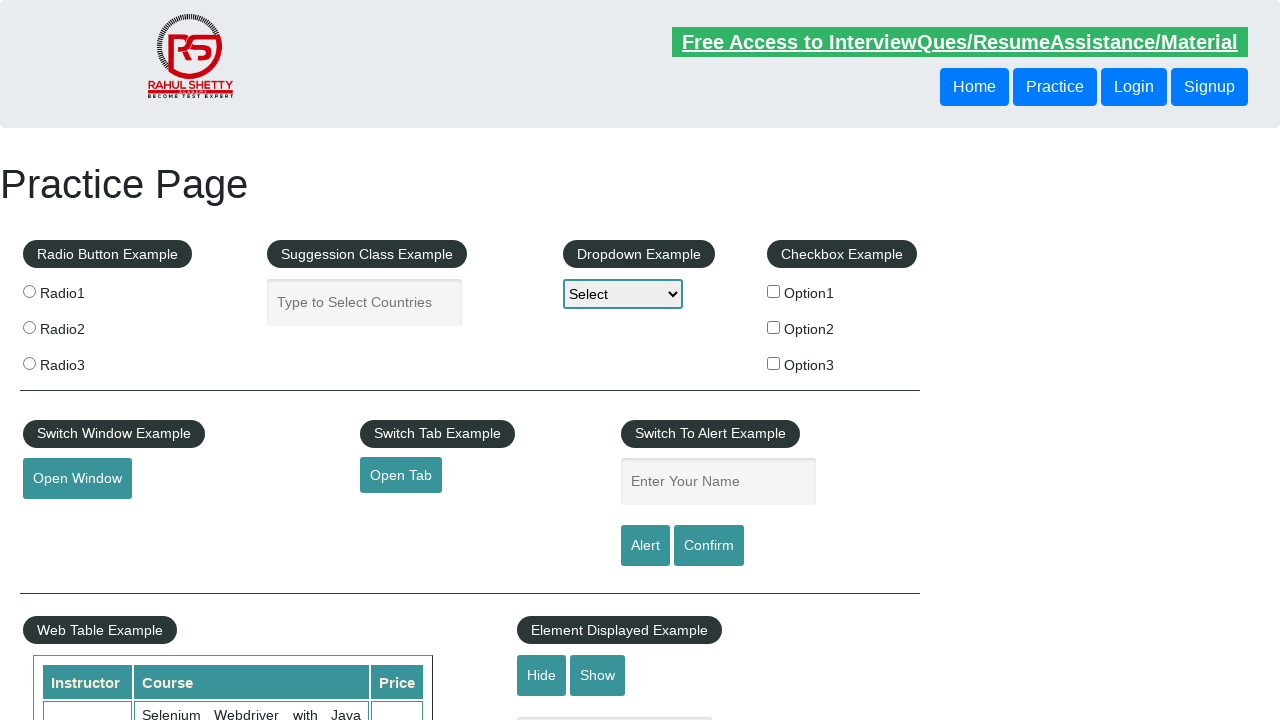

Clicked the first checkbox option at (774, 291) on #checkBoxOption1
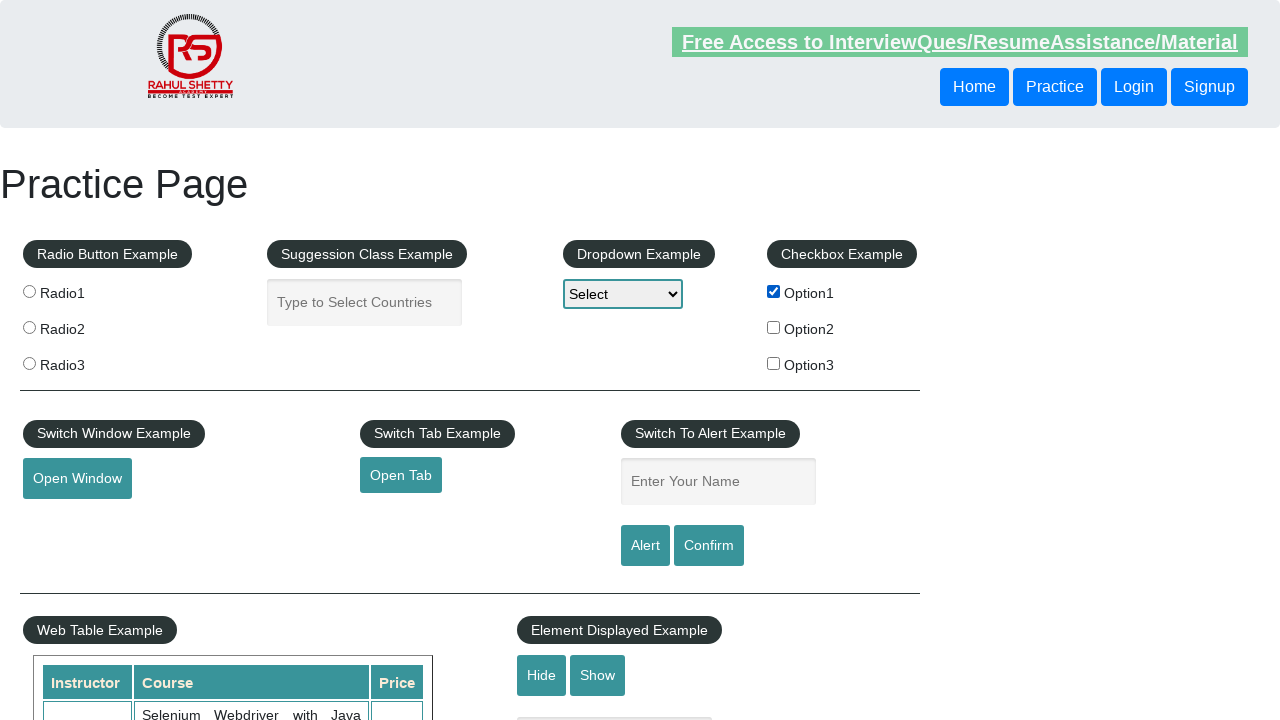

Verified checkbox is selected after first click
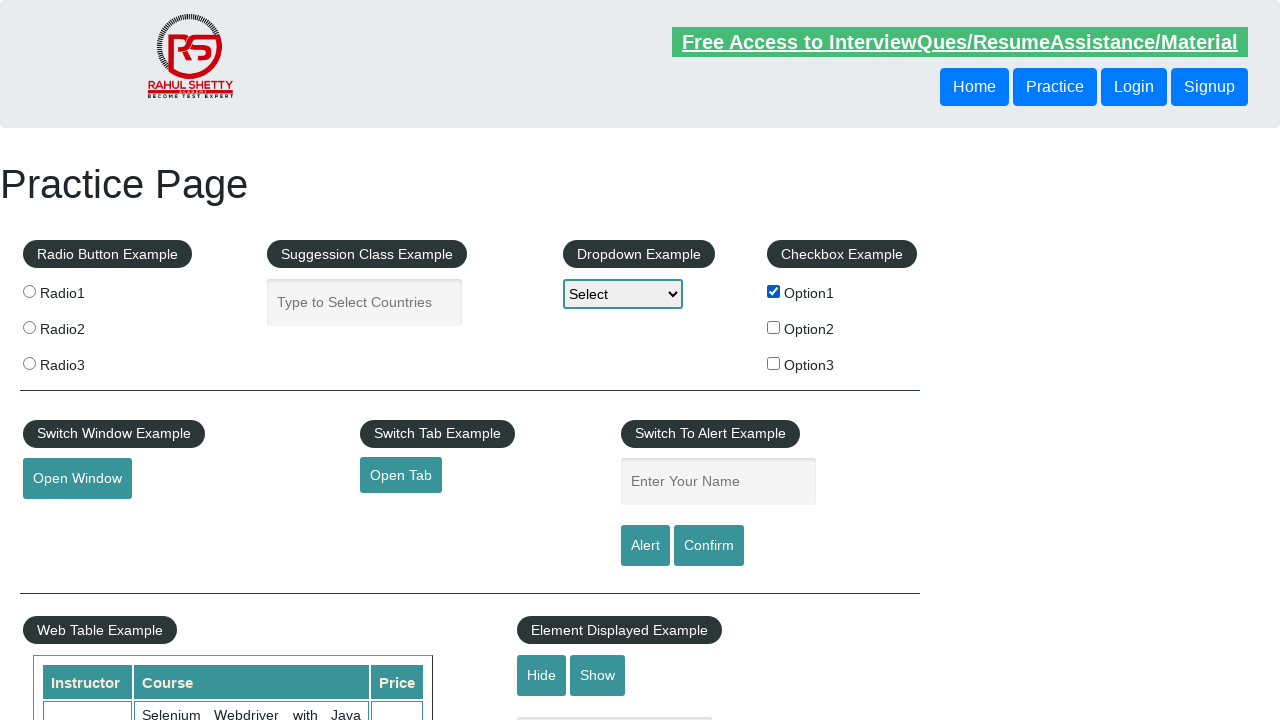

Clicked the checkbox again to uncheck it at (774, 291) on #checkBoxOption1
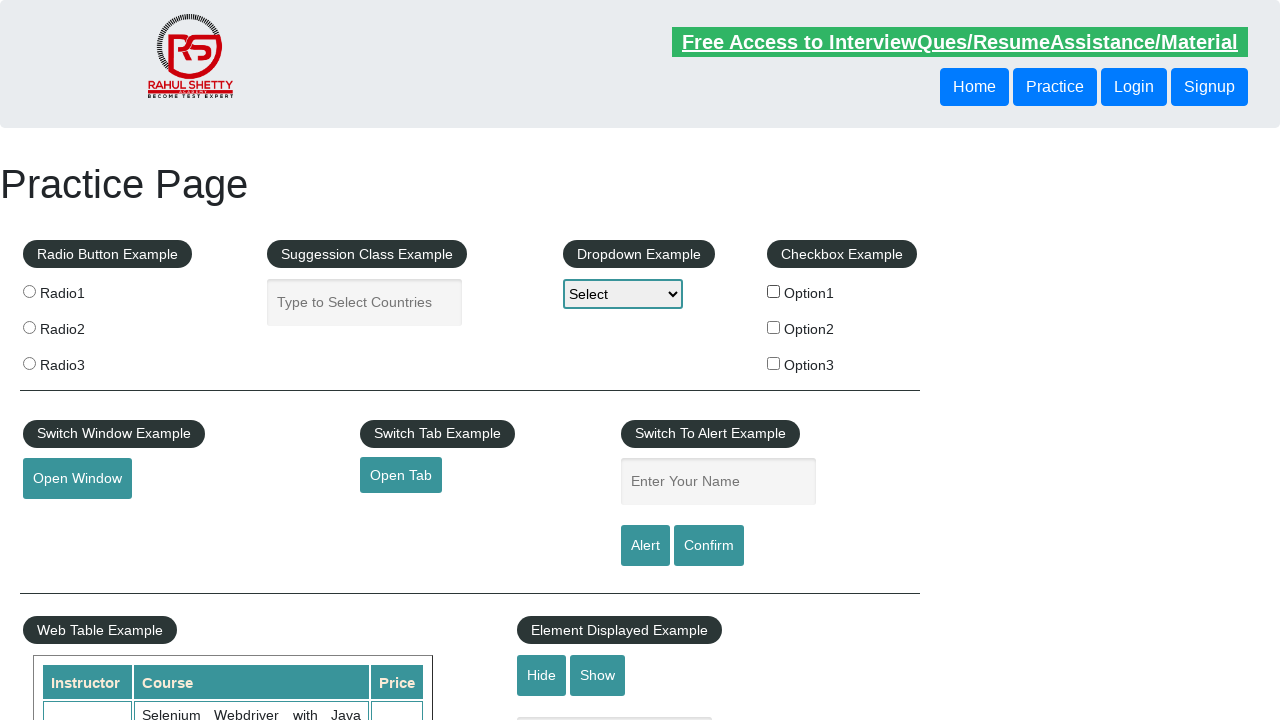

Verified checkbox is unselected after second click
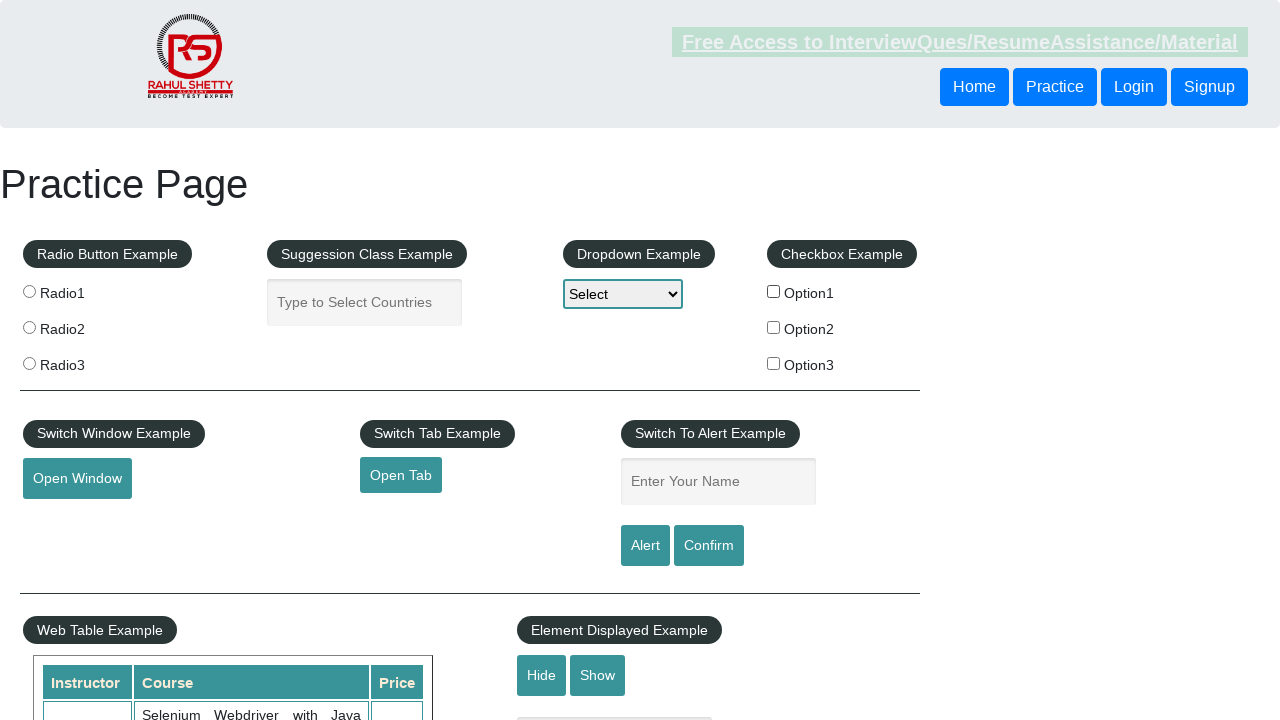

Counted total checkboxes on page: 3
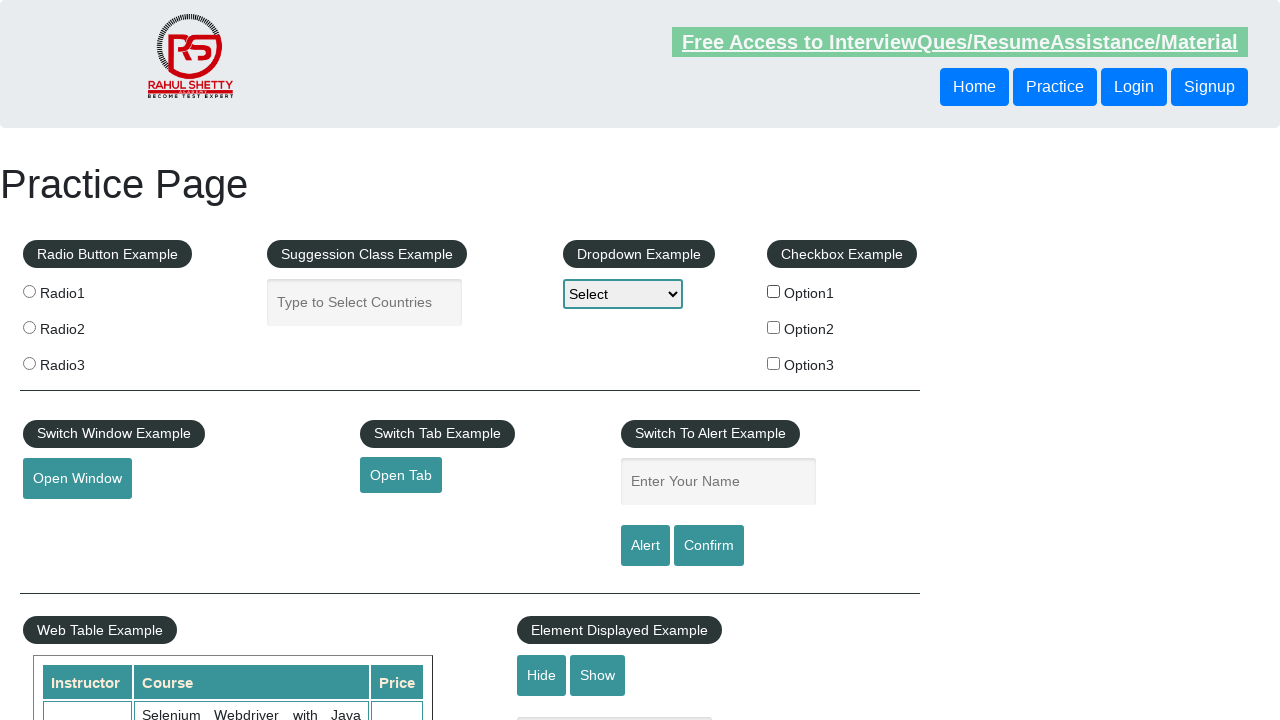

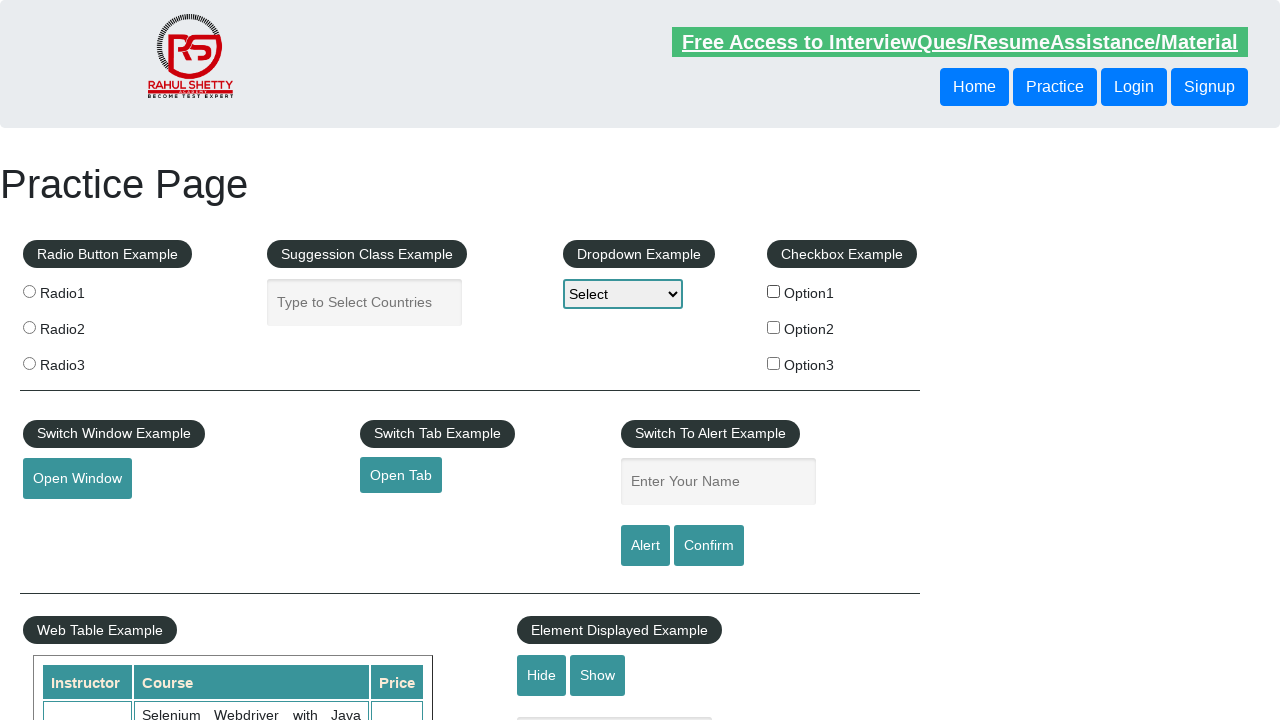